Tests a confirmation alert by clicking the button, dismissing it, and verifying the cancellation message

Starting URL: https://igorsmasc.github.io/alertas_atividade_selenium/

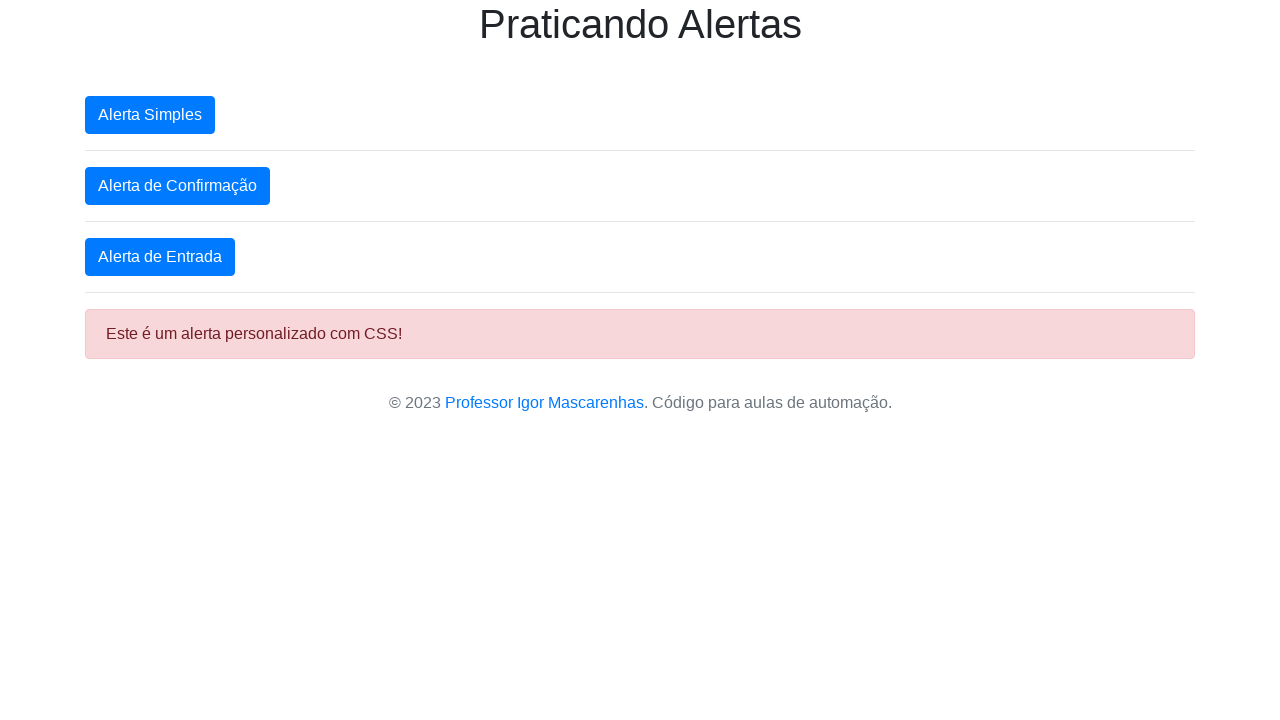

Set up dialog event handler
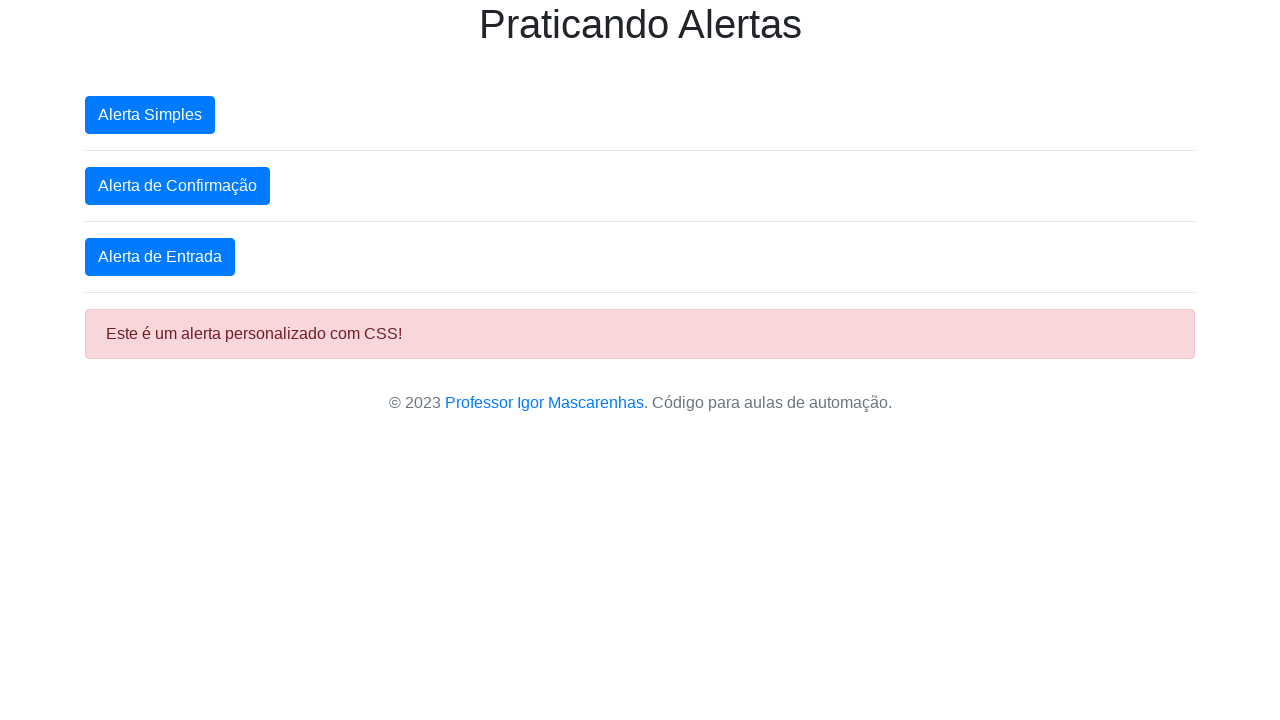

Clicked confirmation alert button (second button) at (178, 186) on xpath=//button[2]
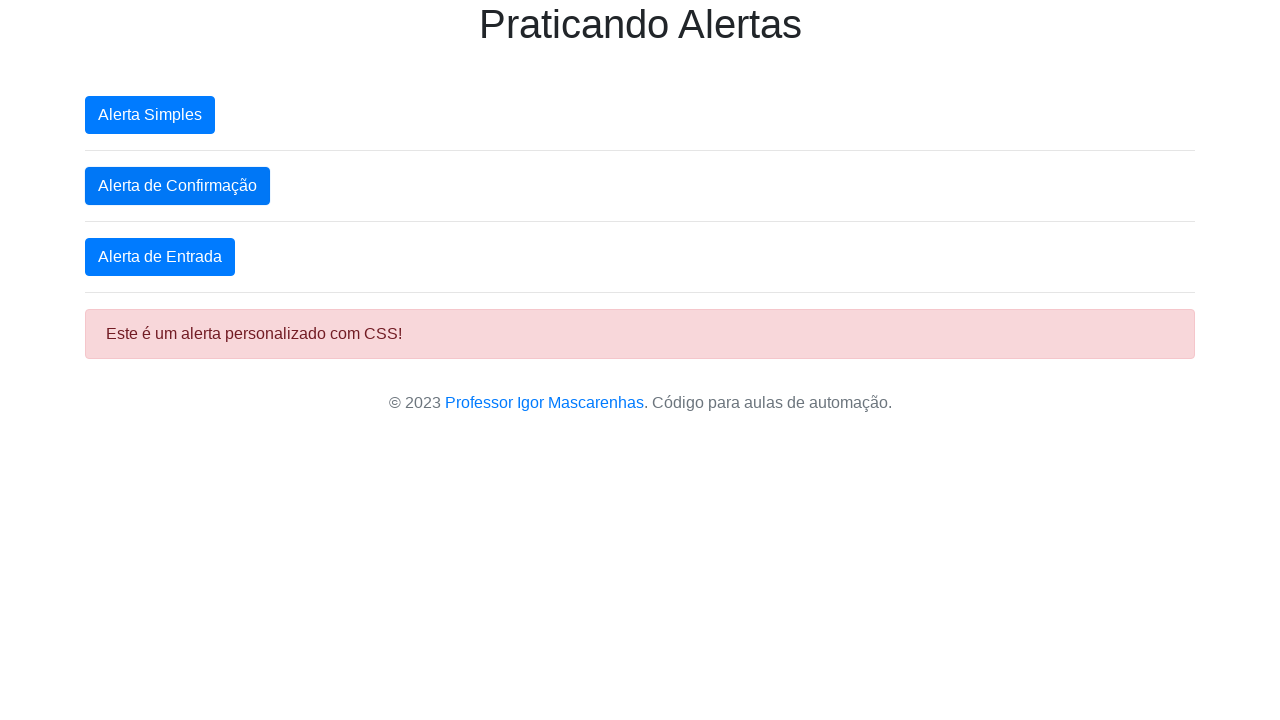

Waited for dialogs to be handled
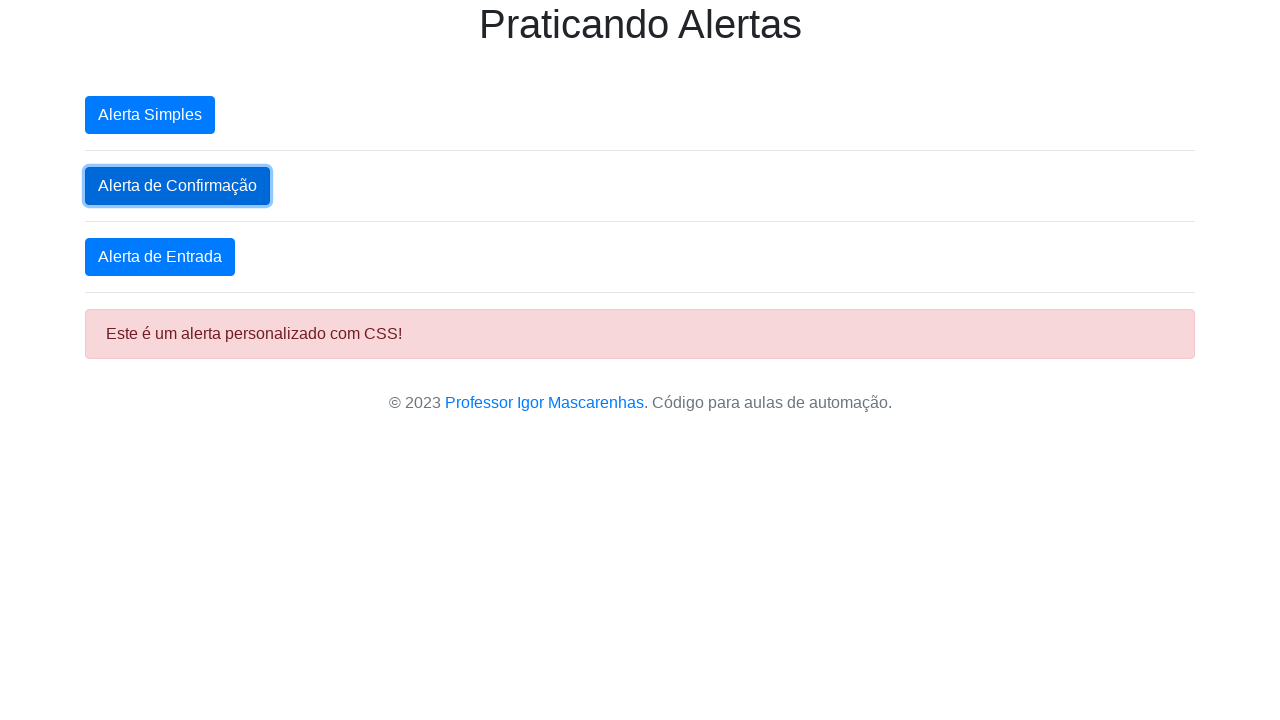

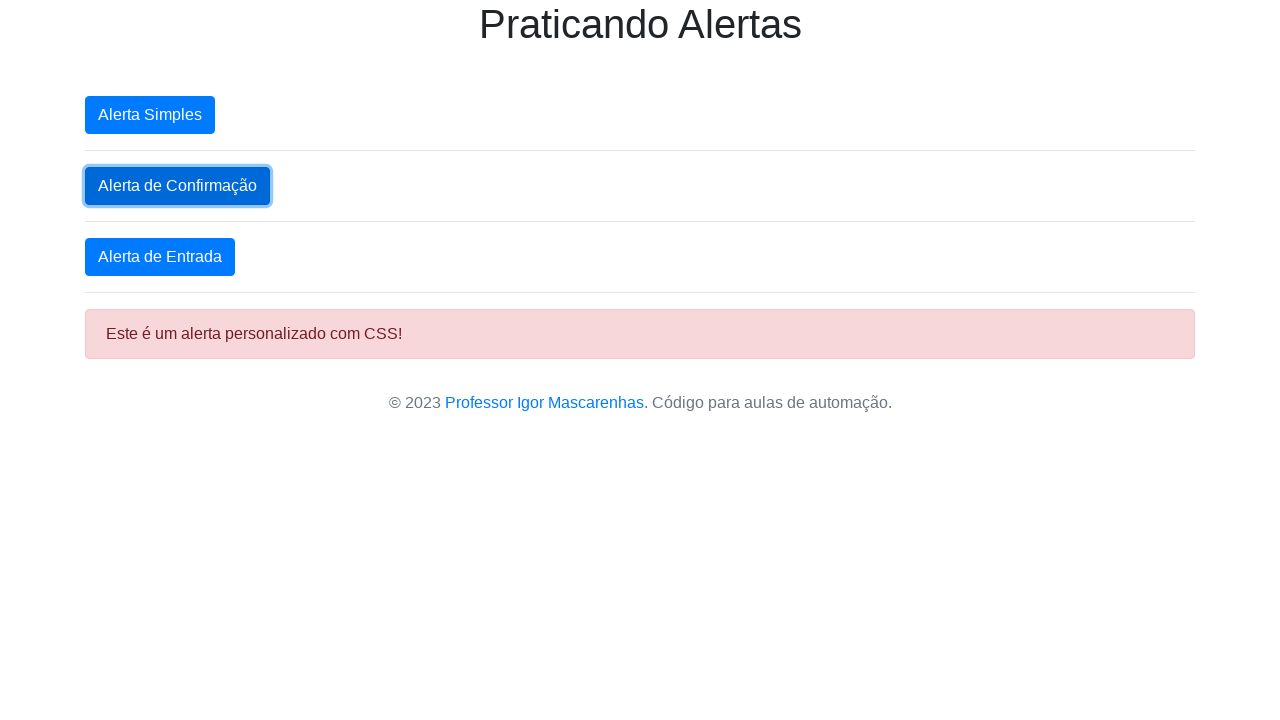